Tests a math quiz form by reading a value from the page, calculating a mathematical result using logarithm and sine functions, filling in the answer, selecting checkbox and radio button options, and submitting the form.

Starting URL: http://suninjuly.github.io/math.html

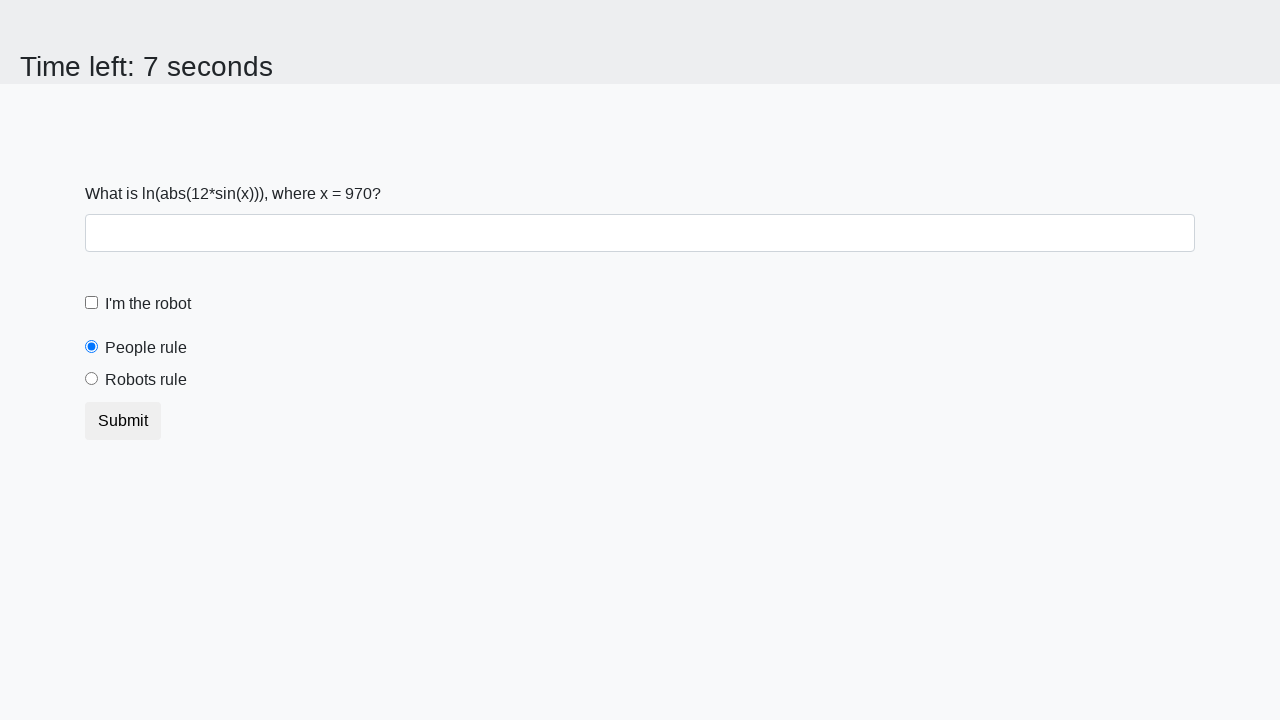

Retrieved x value from the page
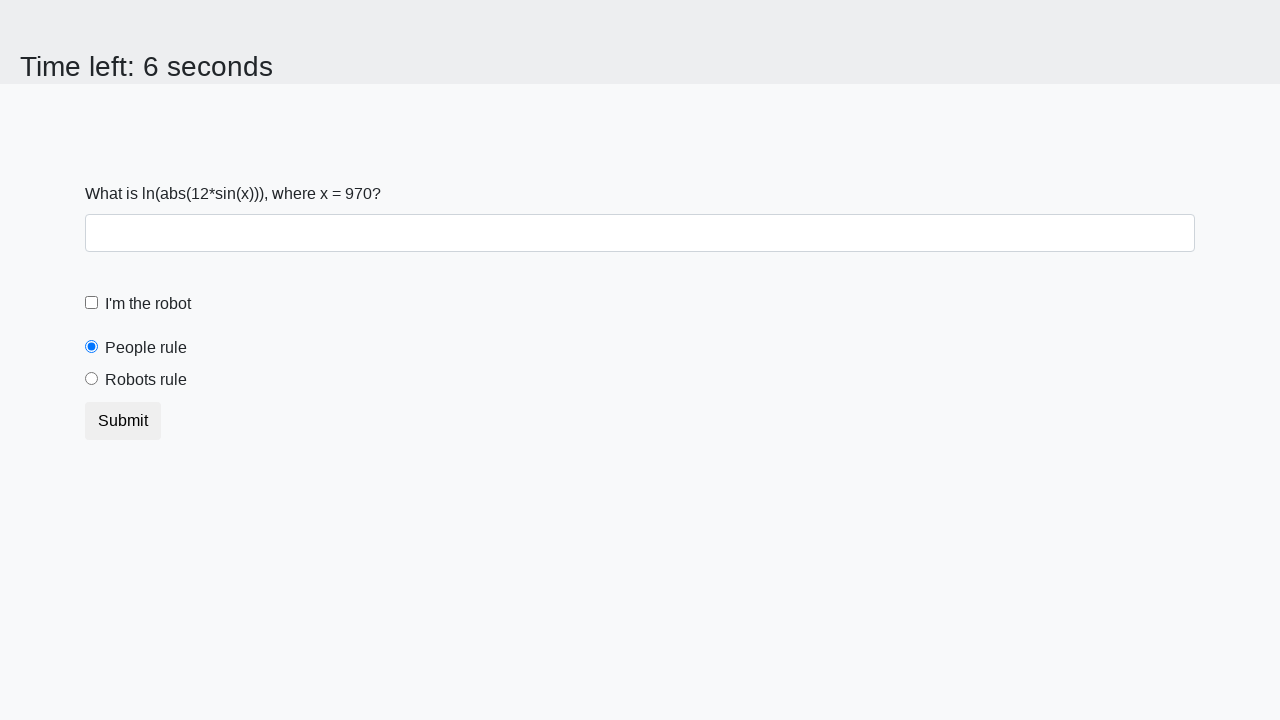

Calculated mathematical answer using logarithm and sine functions
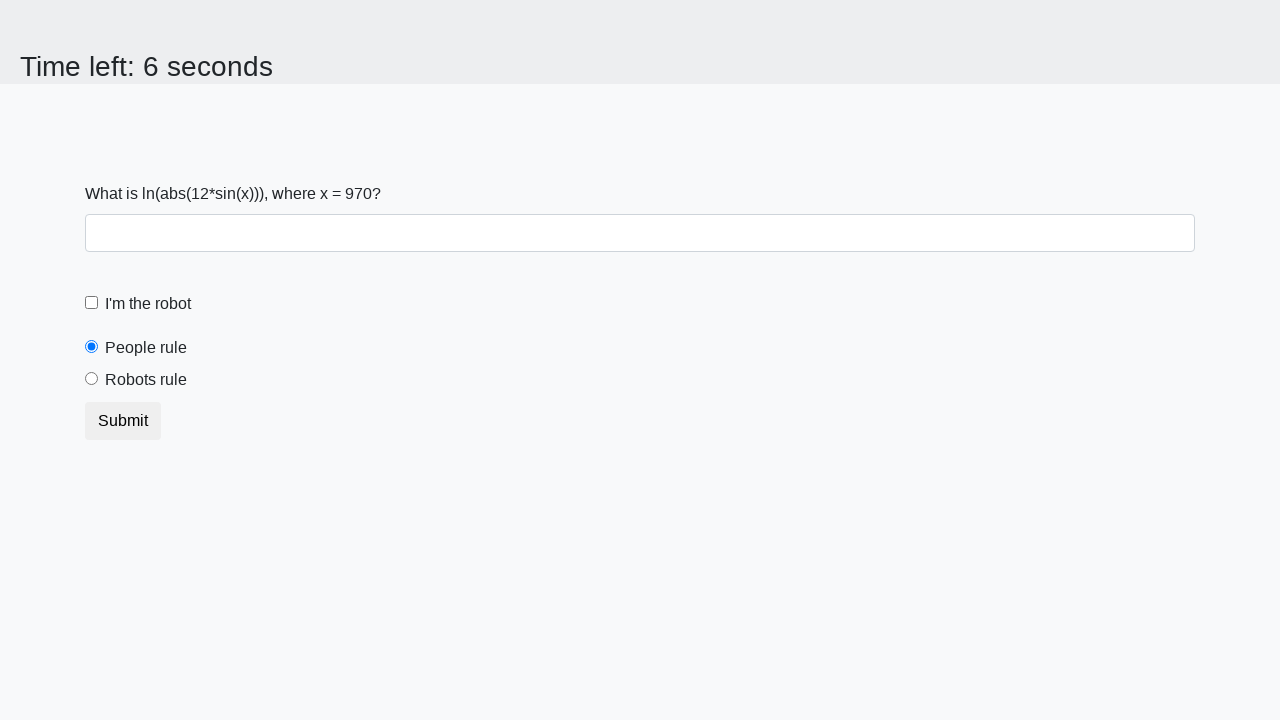

Filled in the calculated answer in the answer field on #answer
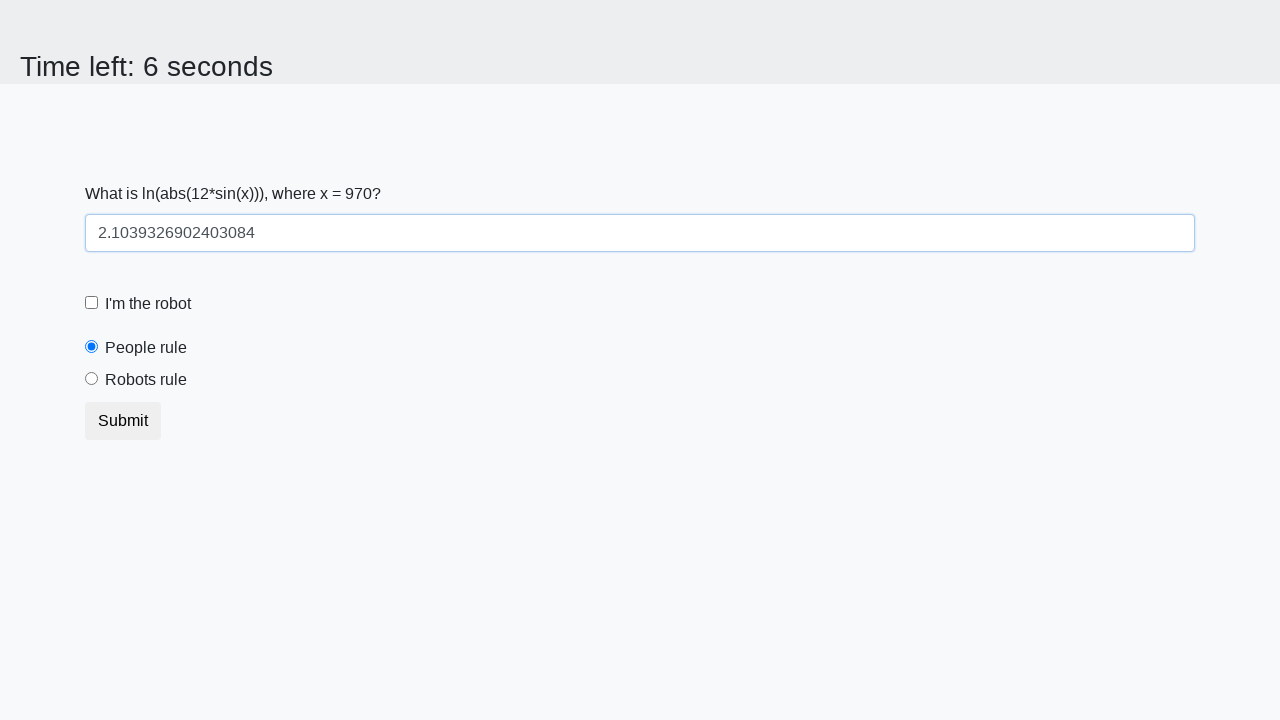

Checked the 'I'm the robot' checkbox at (92, 303) on #robotCheckbox
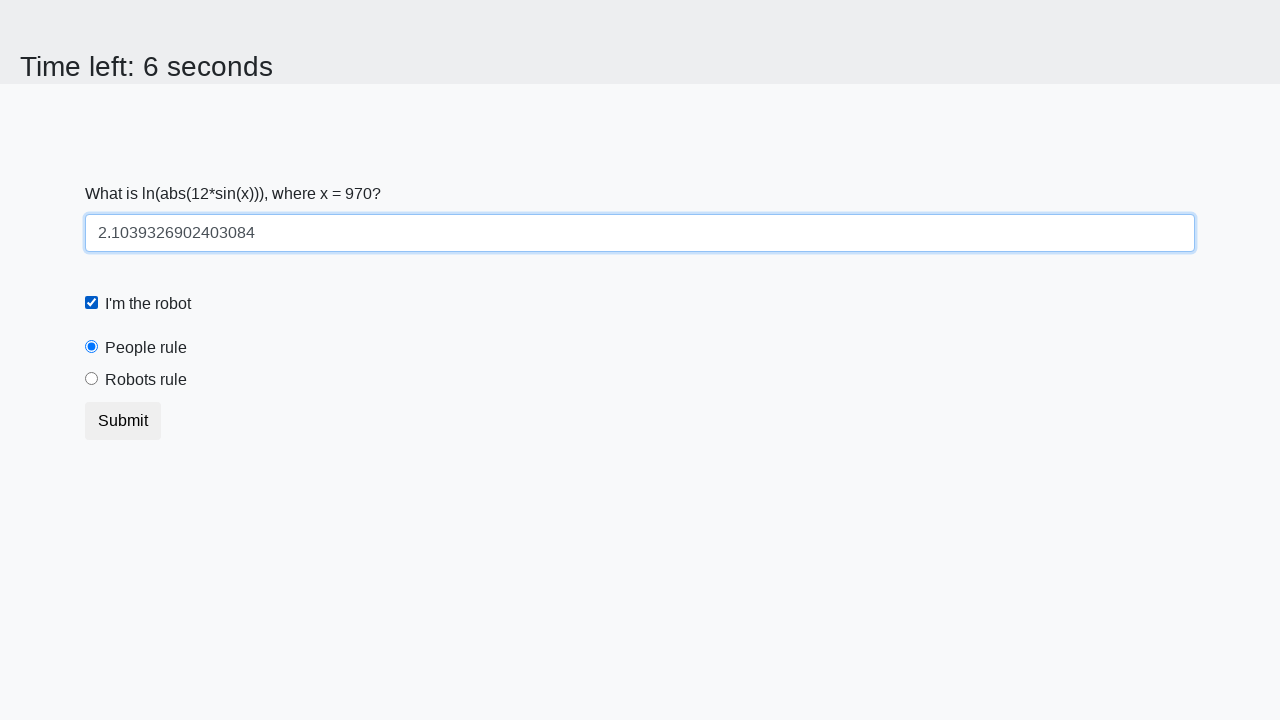

Selected the 'Robots rule!' radio button at (92, 379) on #robotsRule
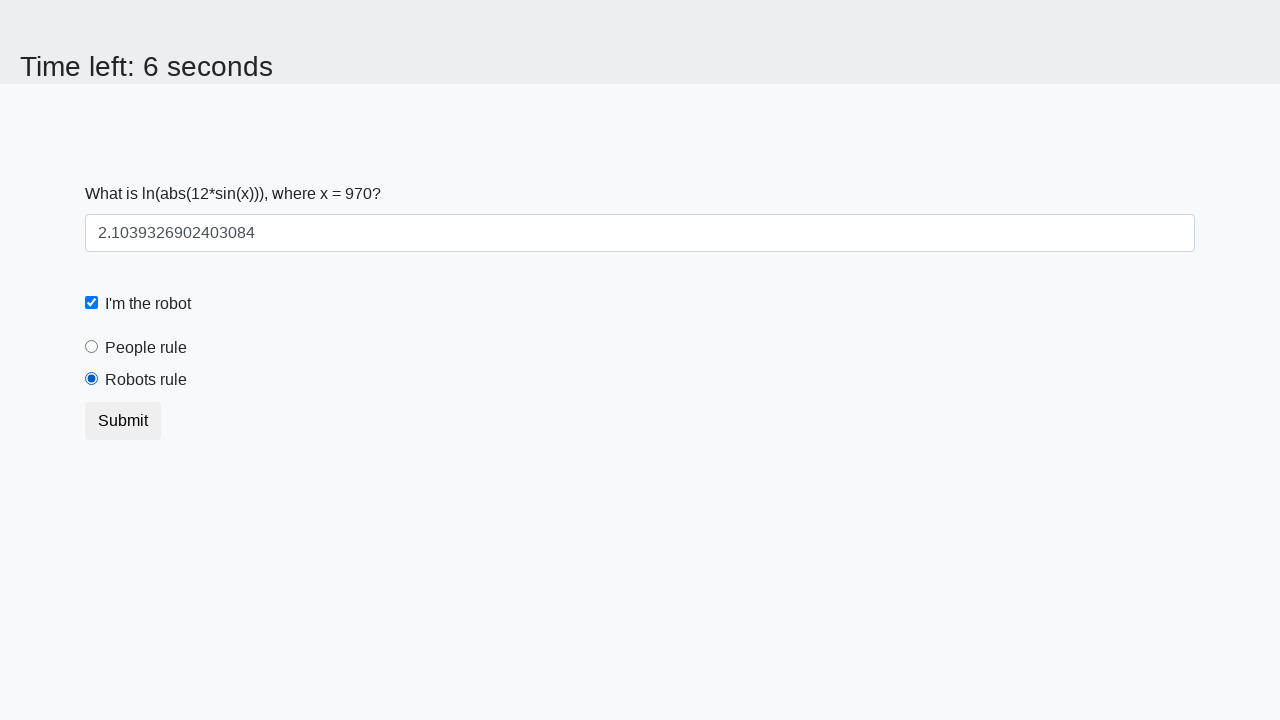

Clicked the Submit button to submit the form at (123, 421) on .btn.btn-default
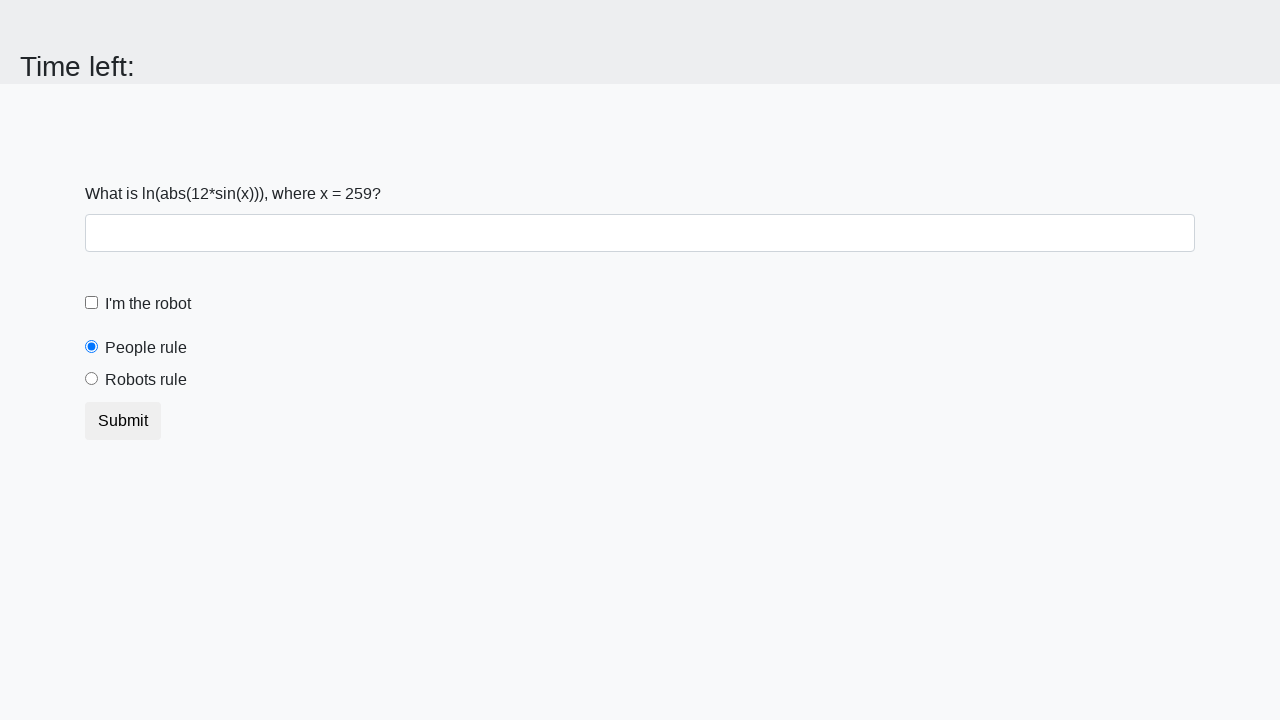

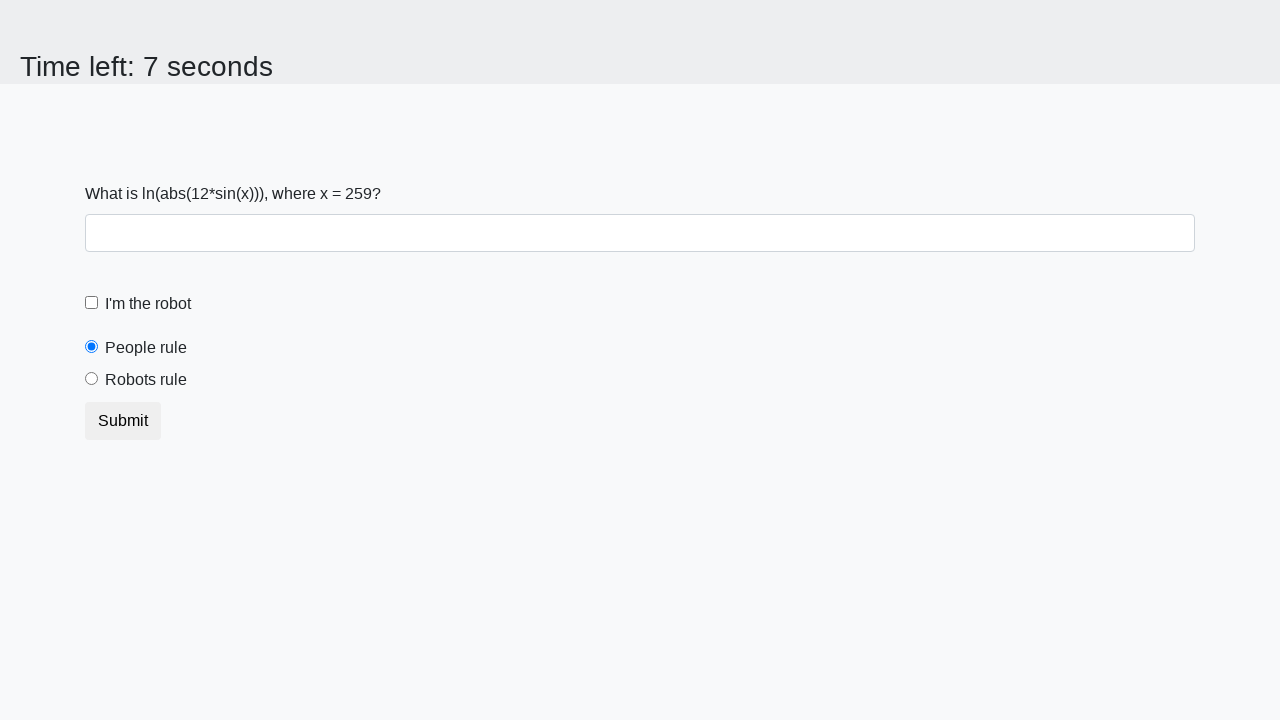